Tests double-click functionality on W3Schools TryIt page by double-clicking a button that copies text between two input fields

Starting URL: https://www.w3schools.com/tags/tryit.asp?filename=tryhtml5_ev_ondblclick3

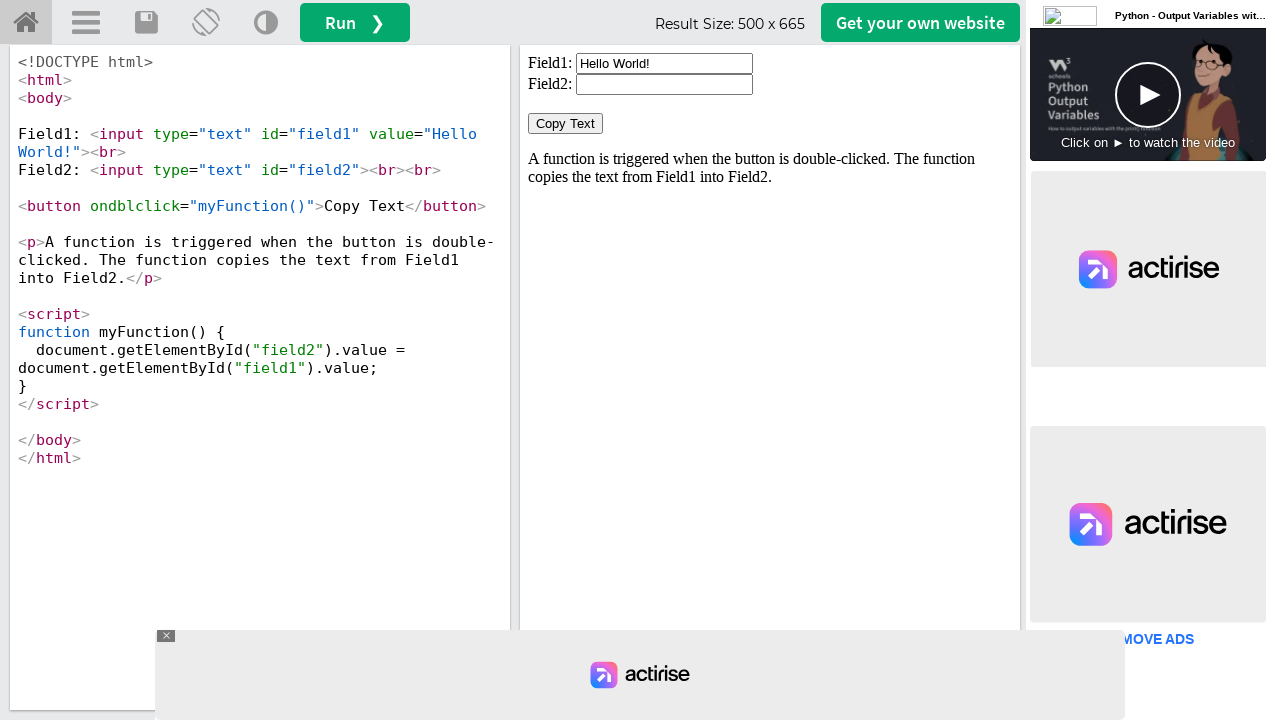

Navigated to W3Schools TryIt page for double-click event testing
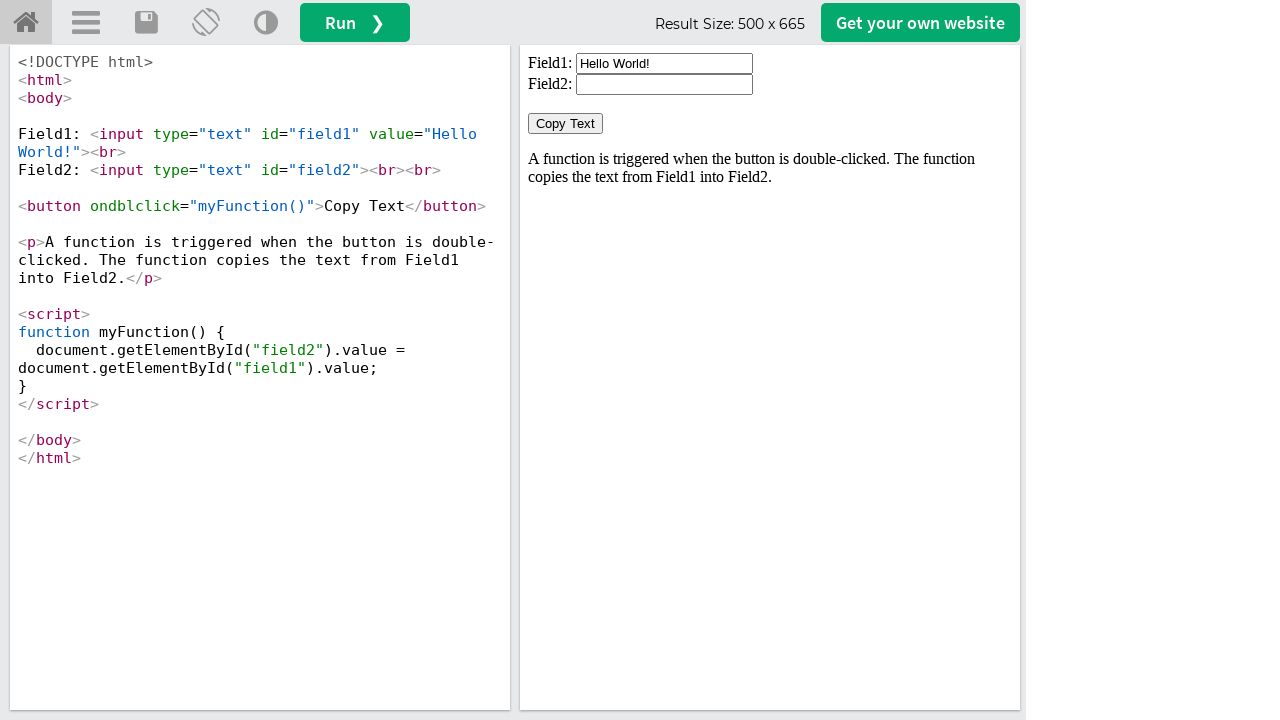

Waited for iframe with ID 'iframeResult' to be ready
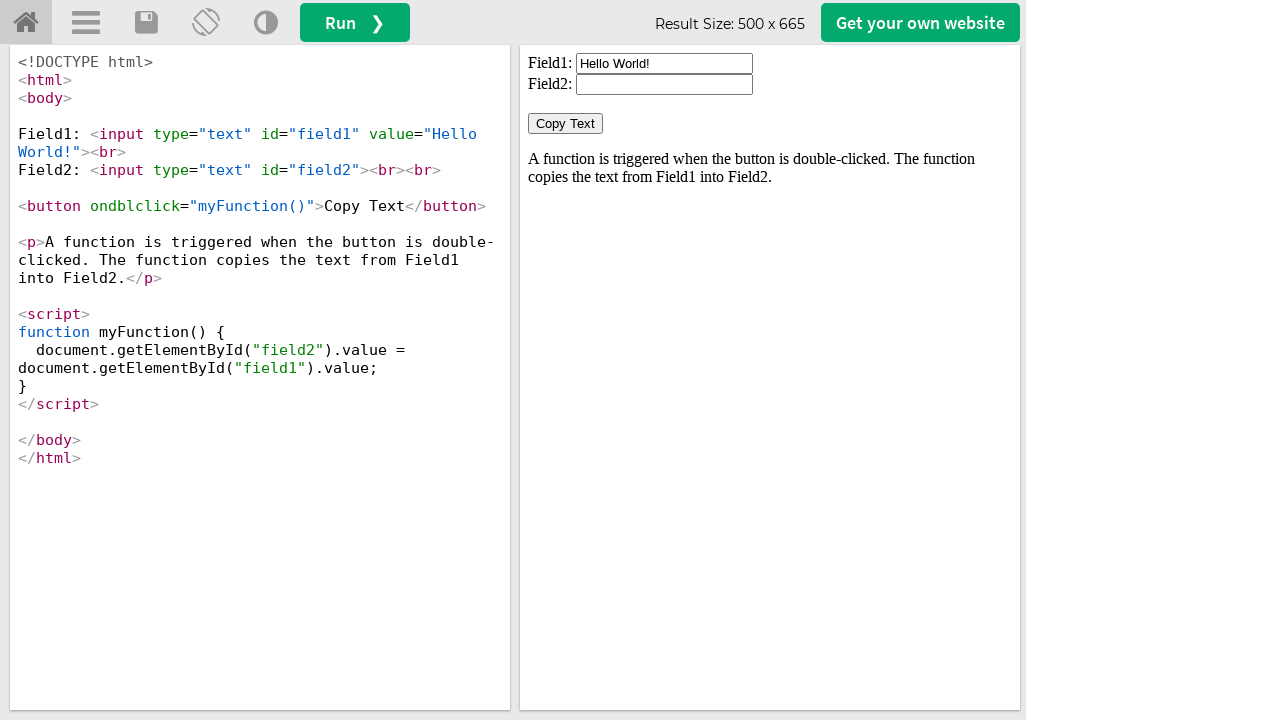

Located first input field (#field1) in iframe
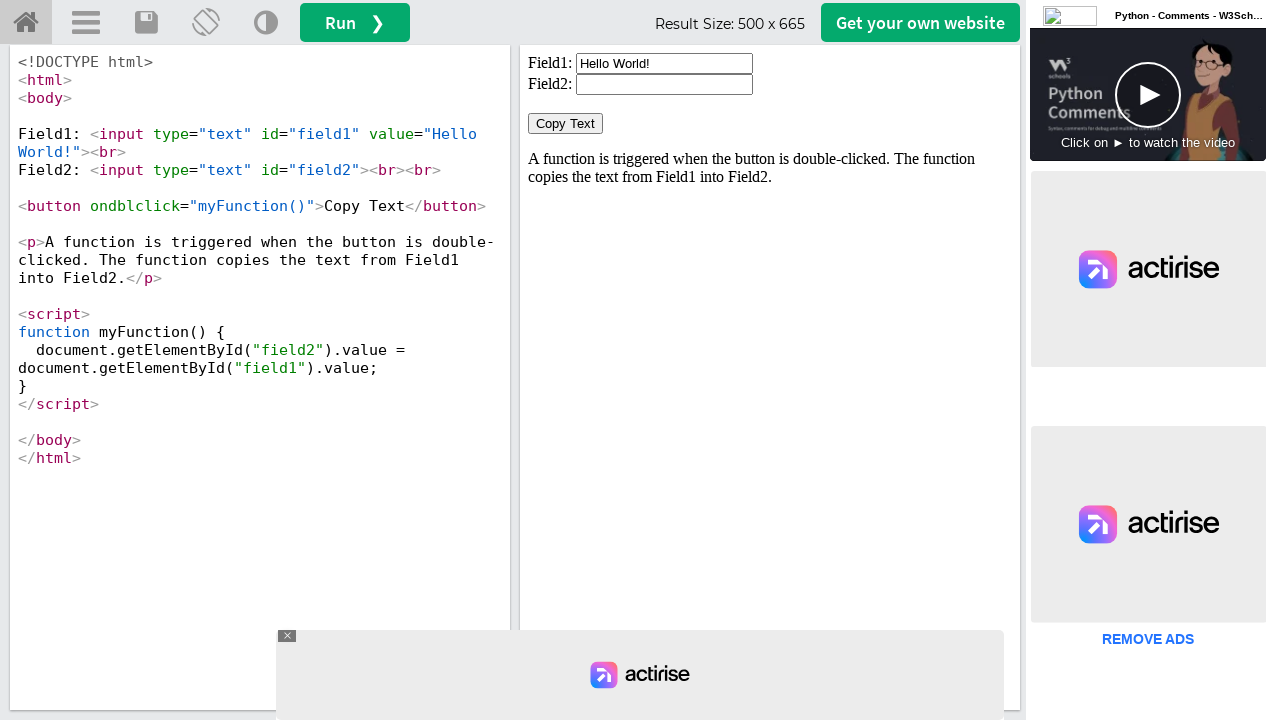

Double-clicked the 'Copy Text' button to trigger ondblclick event at (566, 124) on #iframeResult >> internal:control=enter-frame >> button
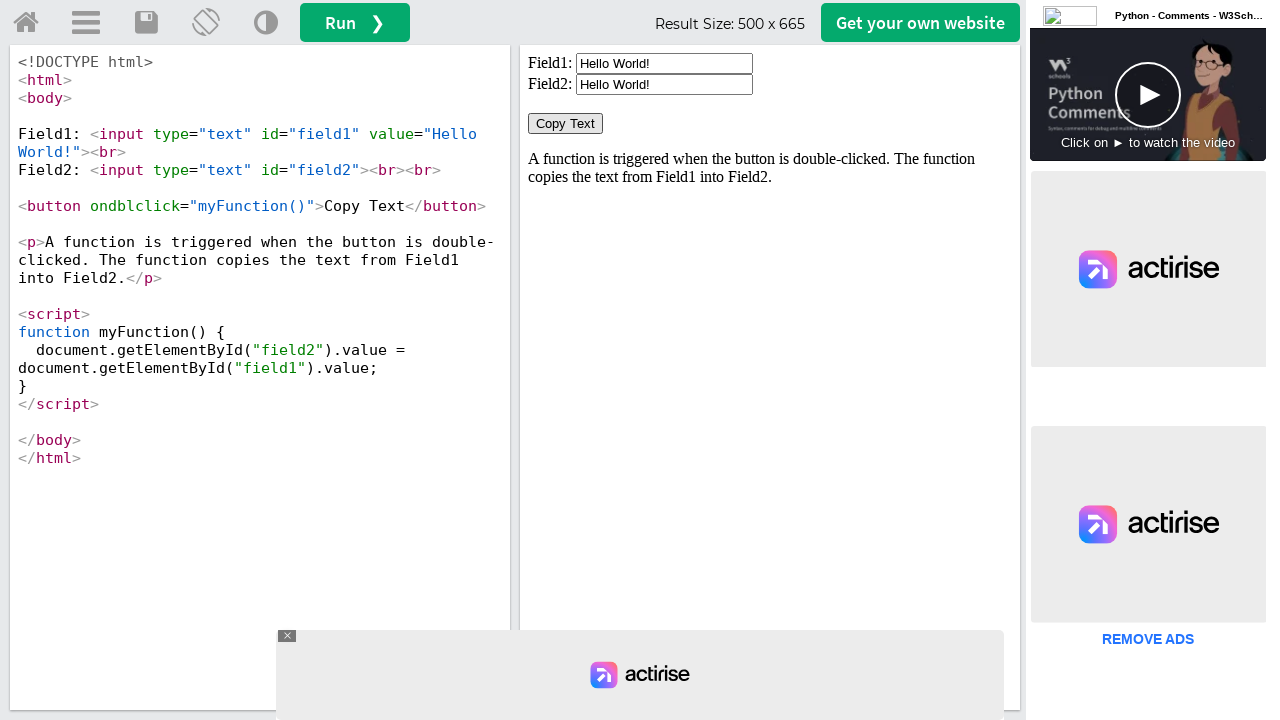

Verified second input field (#field2) was populated after double-click
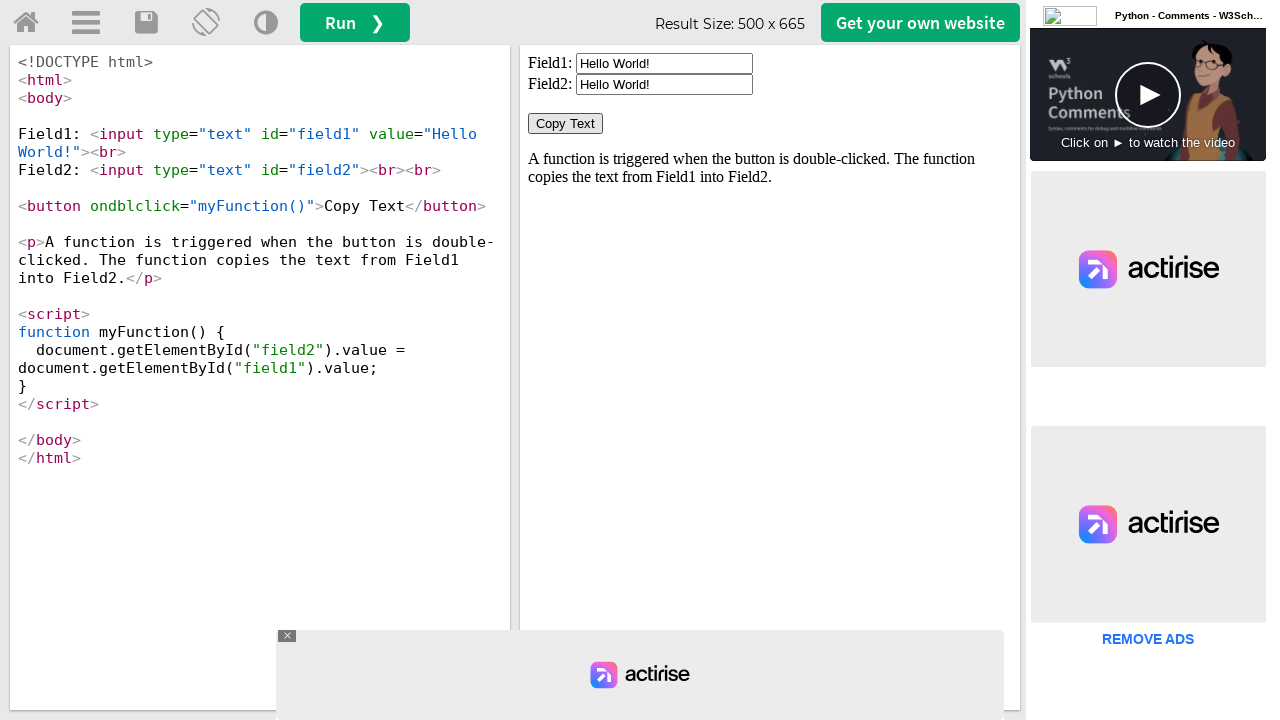

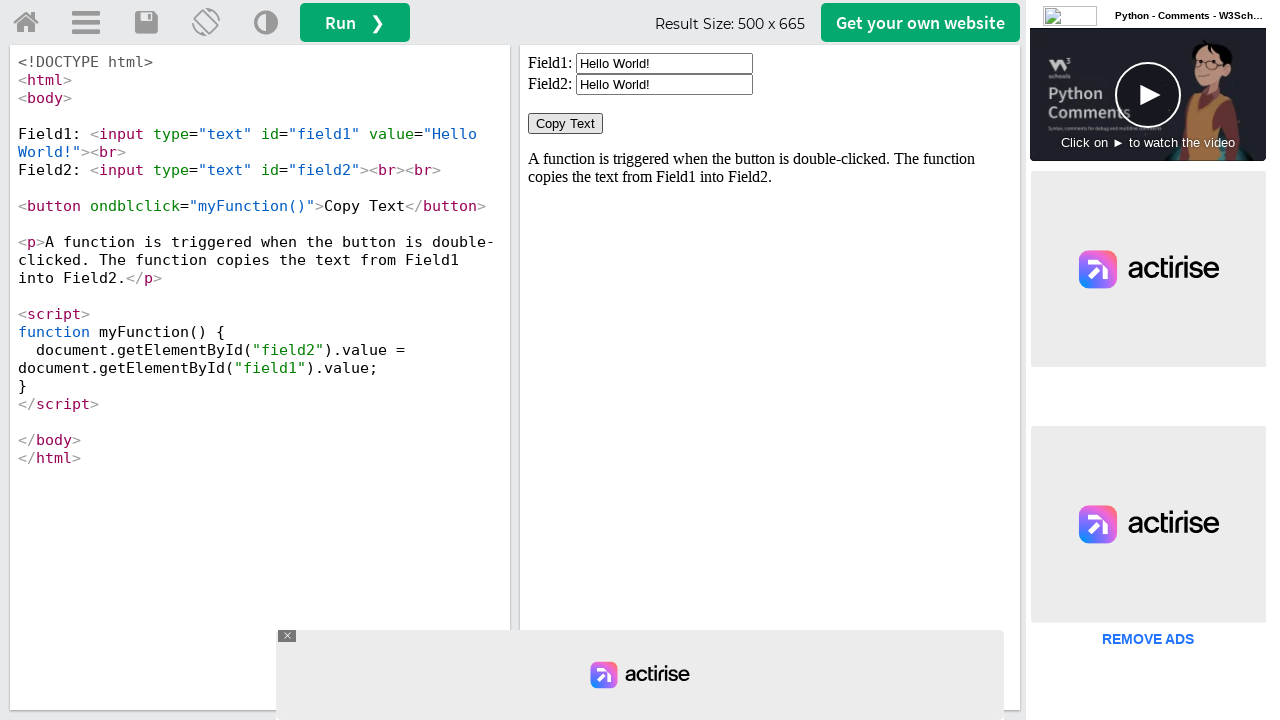